Fills out a free trial registration form on actiTime website by entering first name, last name, email, and company name fields.

Starting URL: https://www.actitime.com/free-online-trial

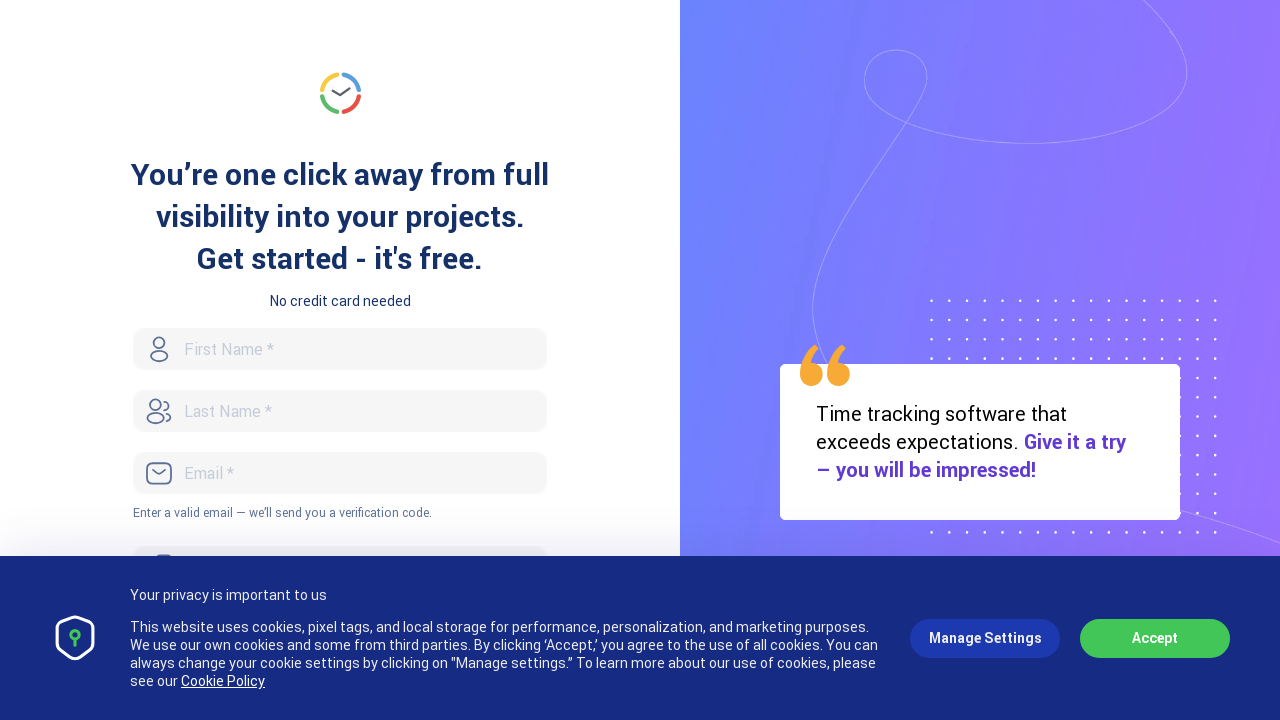

Filled first name field with 'Pavani' on #FirstName
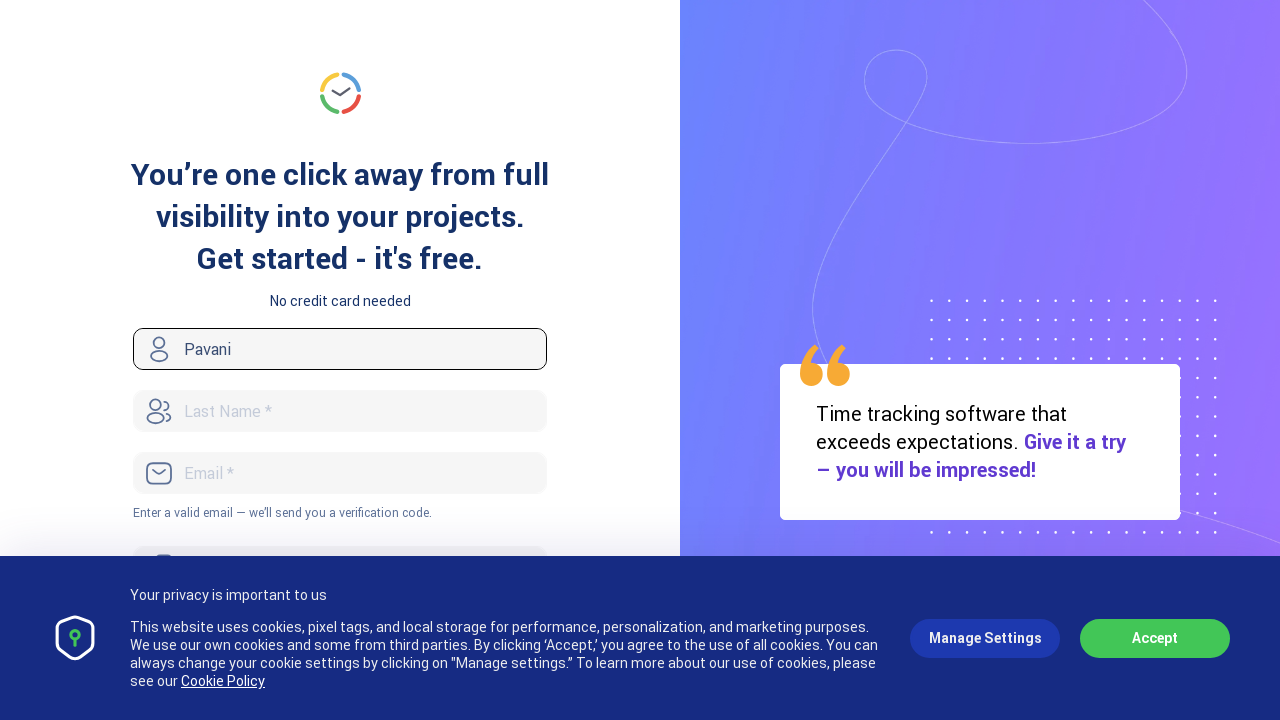

Filled last name field with 'Palli' on #LastName
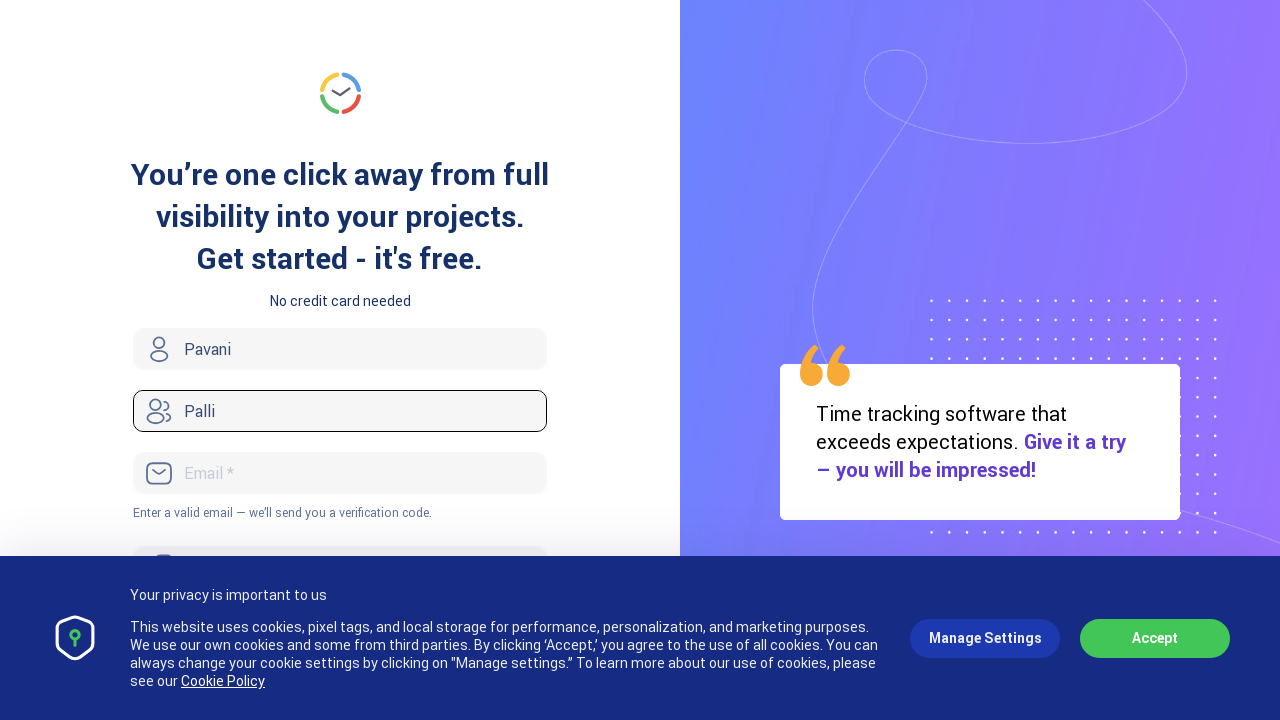

Filled email field with 'palli.pavani@gmail.com' on #Email
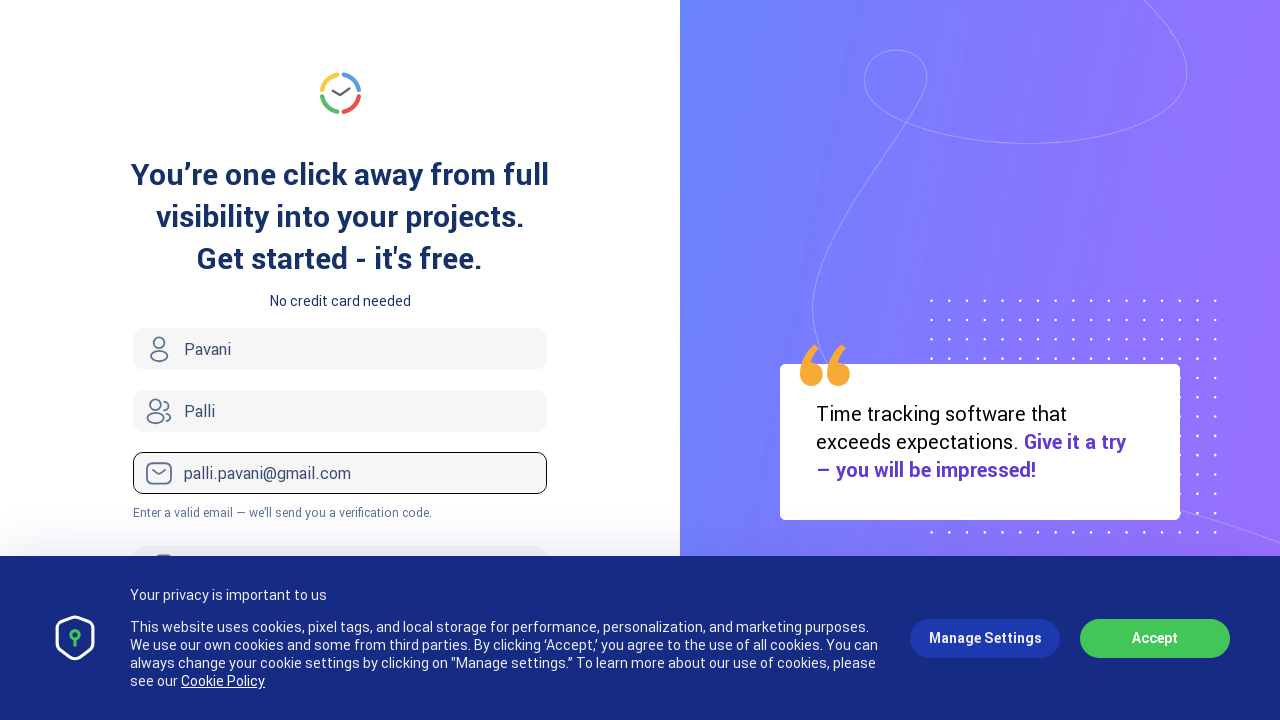

Filled company name field with 'Pavani Technologies' on #Company
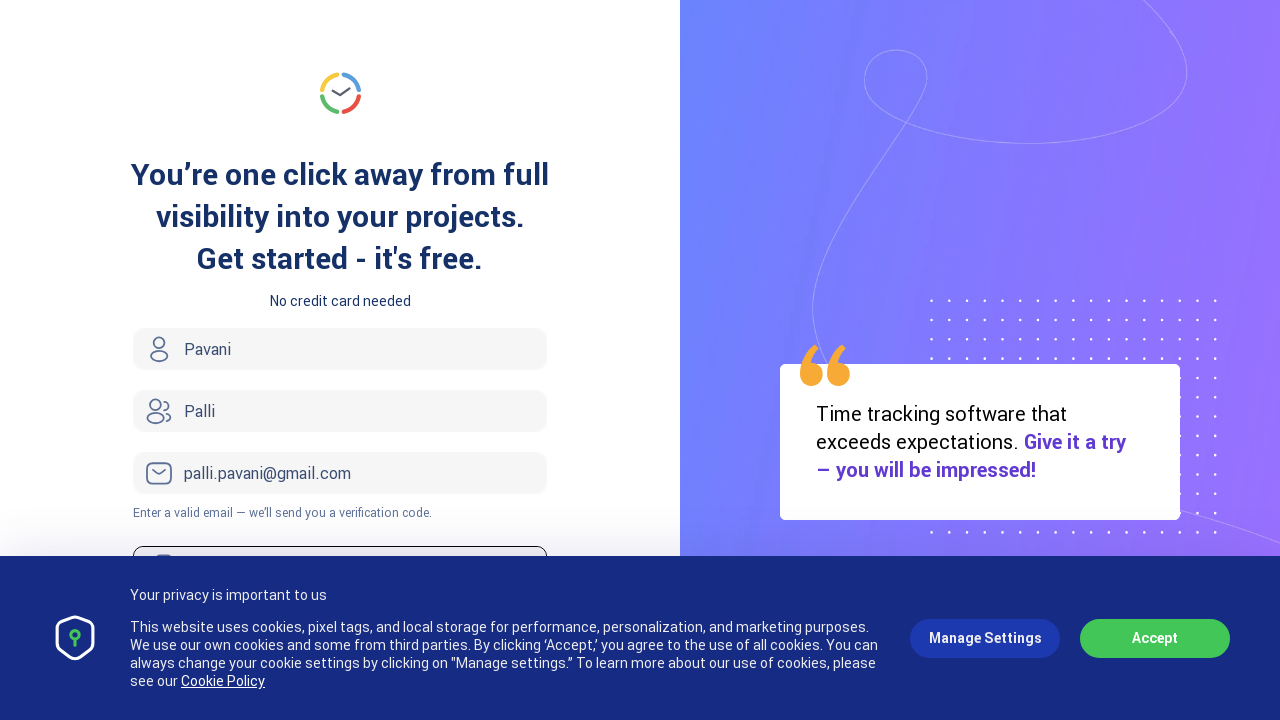

Waited for 1 second to observe the filled form
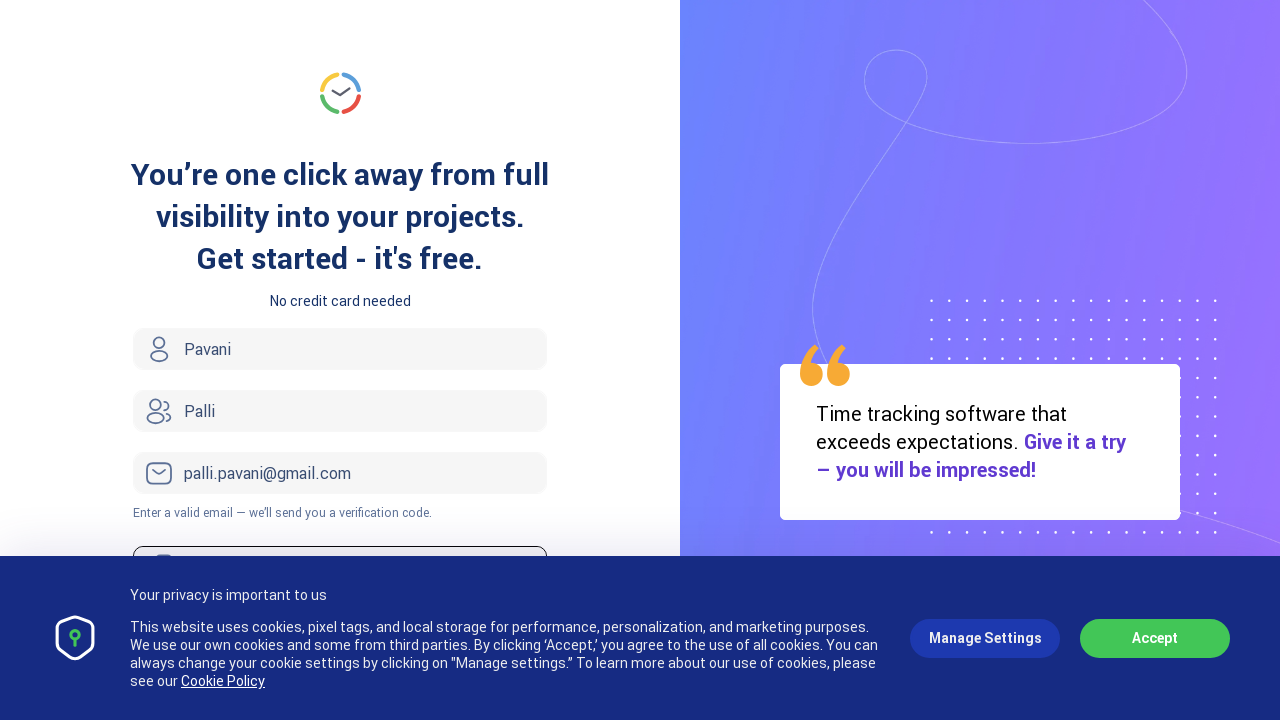

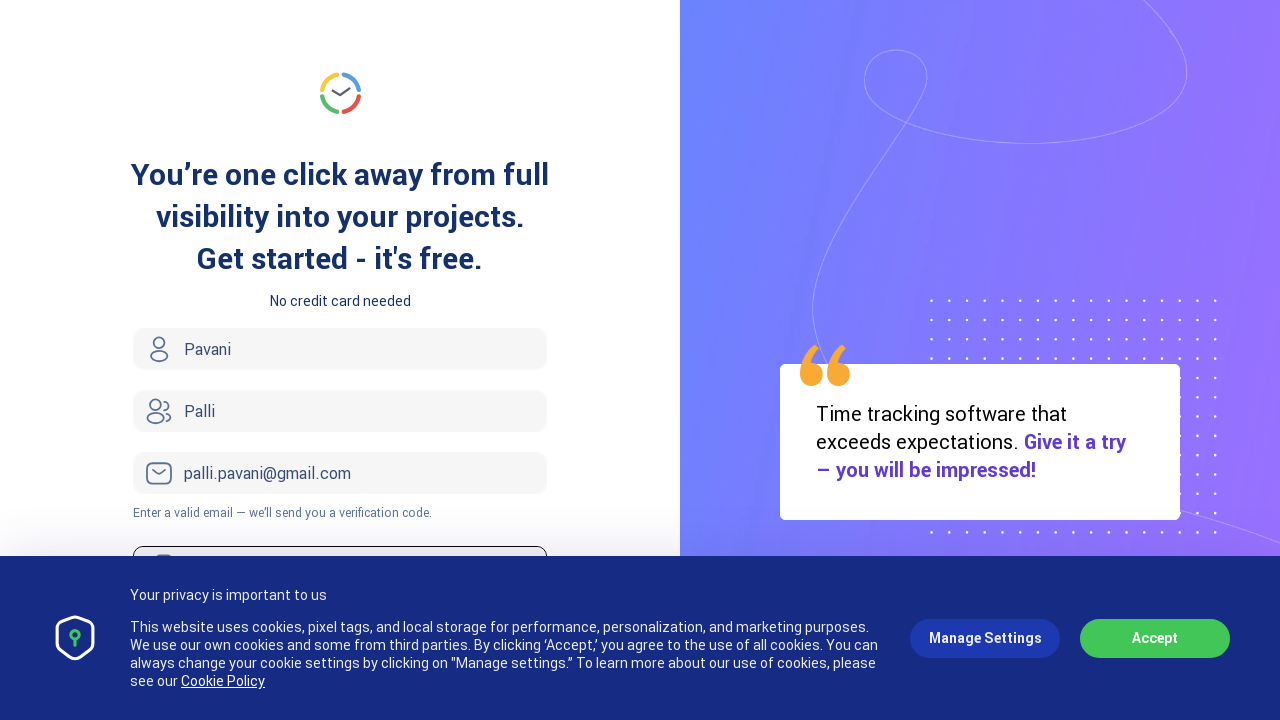